Tests the add/remove elements functionality by clicking the add button multiple times to create delete buttons

Starting URL: http://the-internet.herokuapp.com/add_remove_elements/

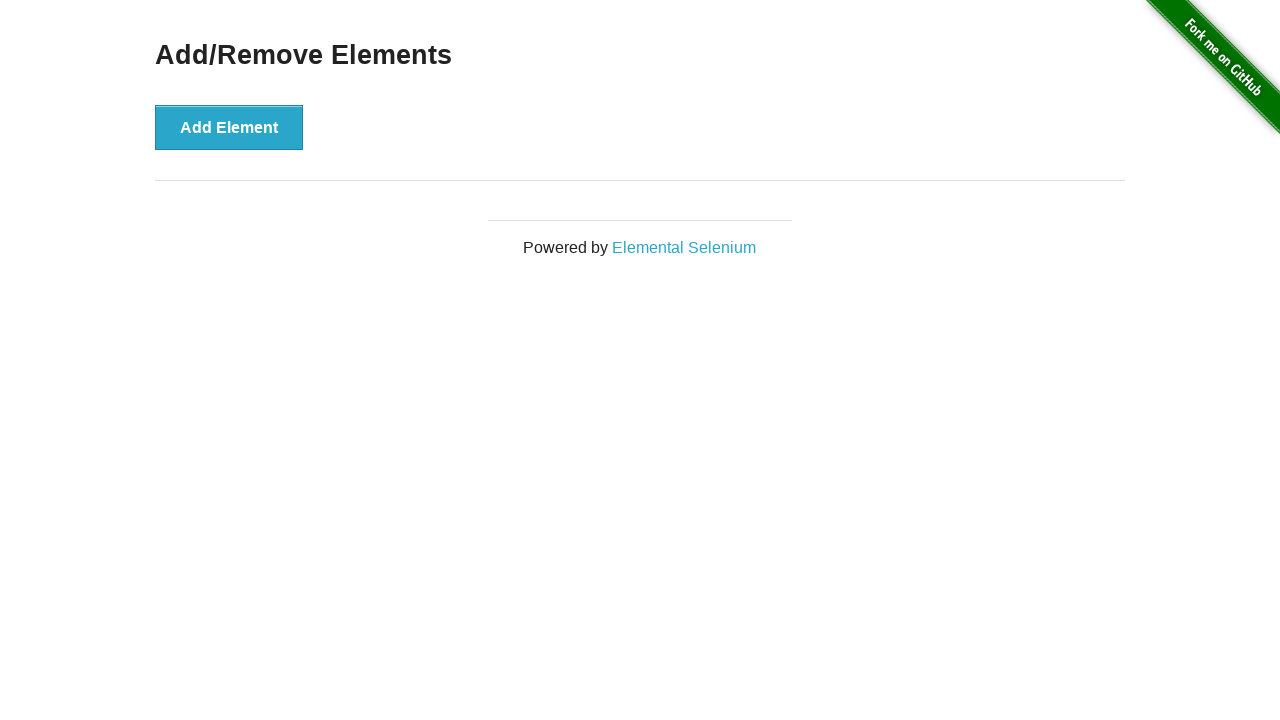

Clicked 'Add Element' button (1st time) at (229, 127) on .example button
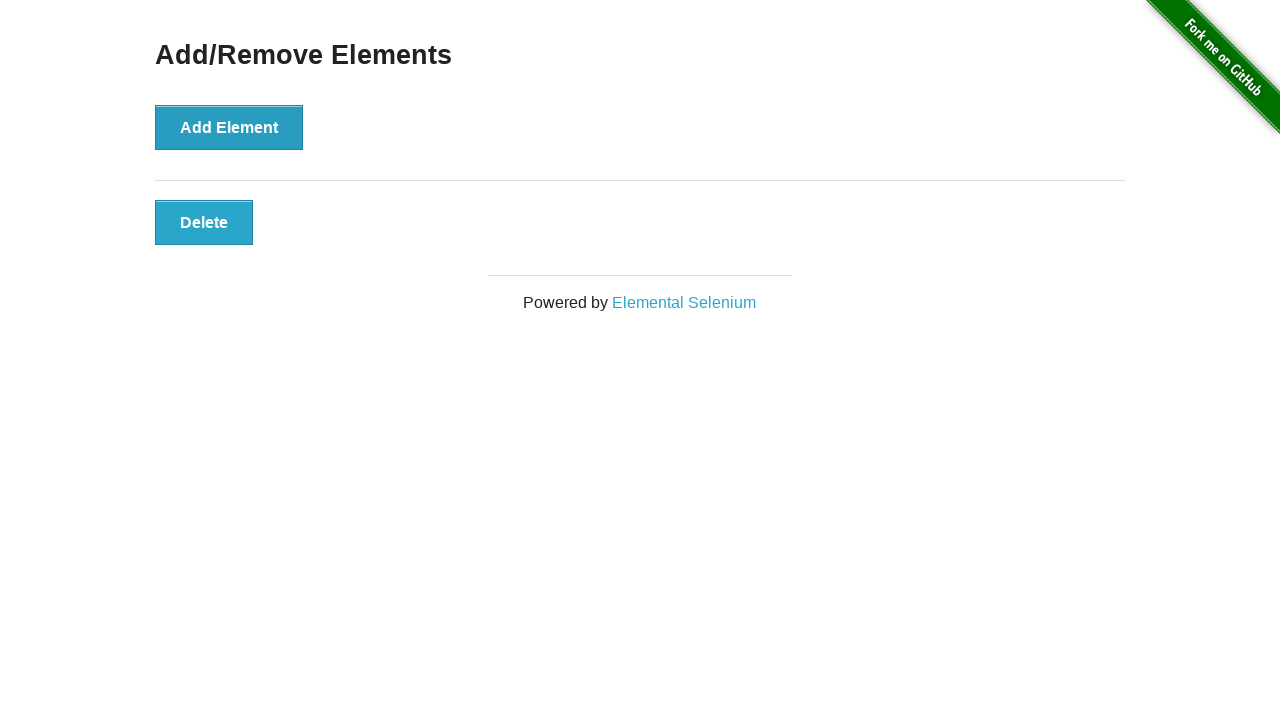

Clicked 'Add Element' button (2nd time) at (229, 127) on .example button
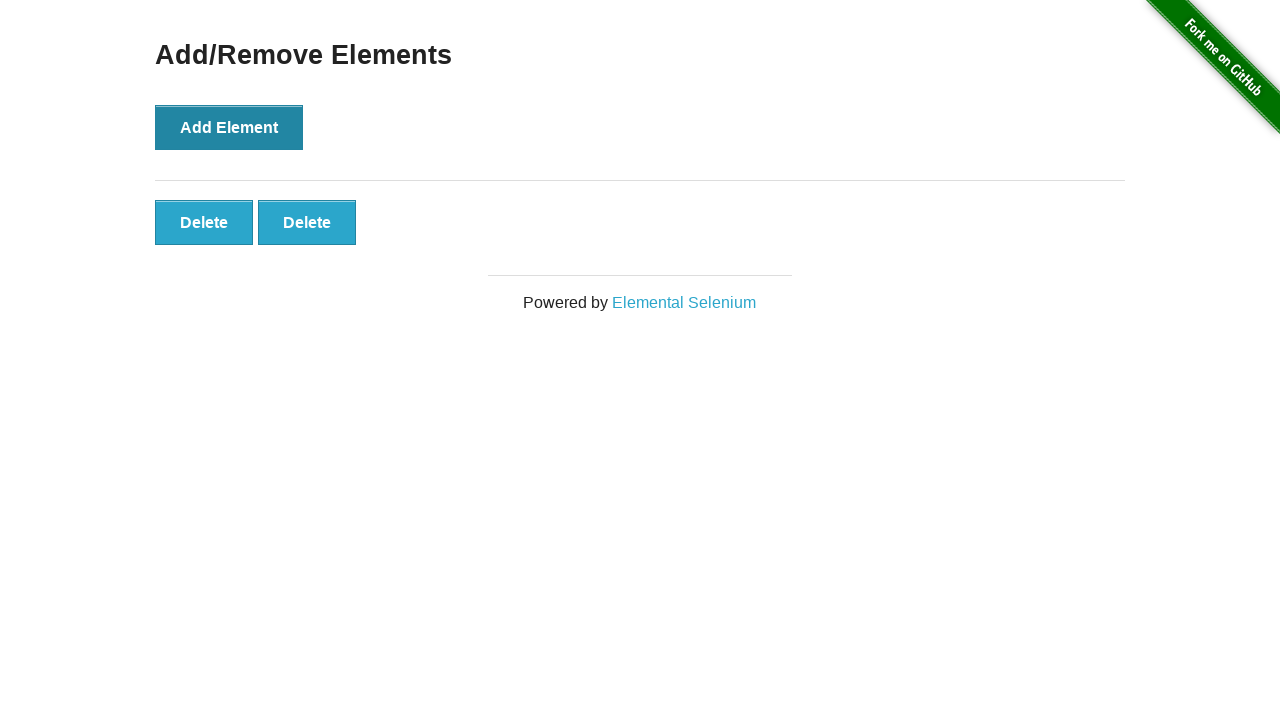

Clicked 'Add Element' button (3rd time) at (229, 127) on .example button
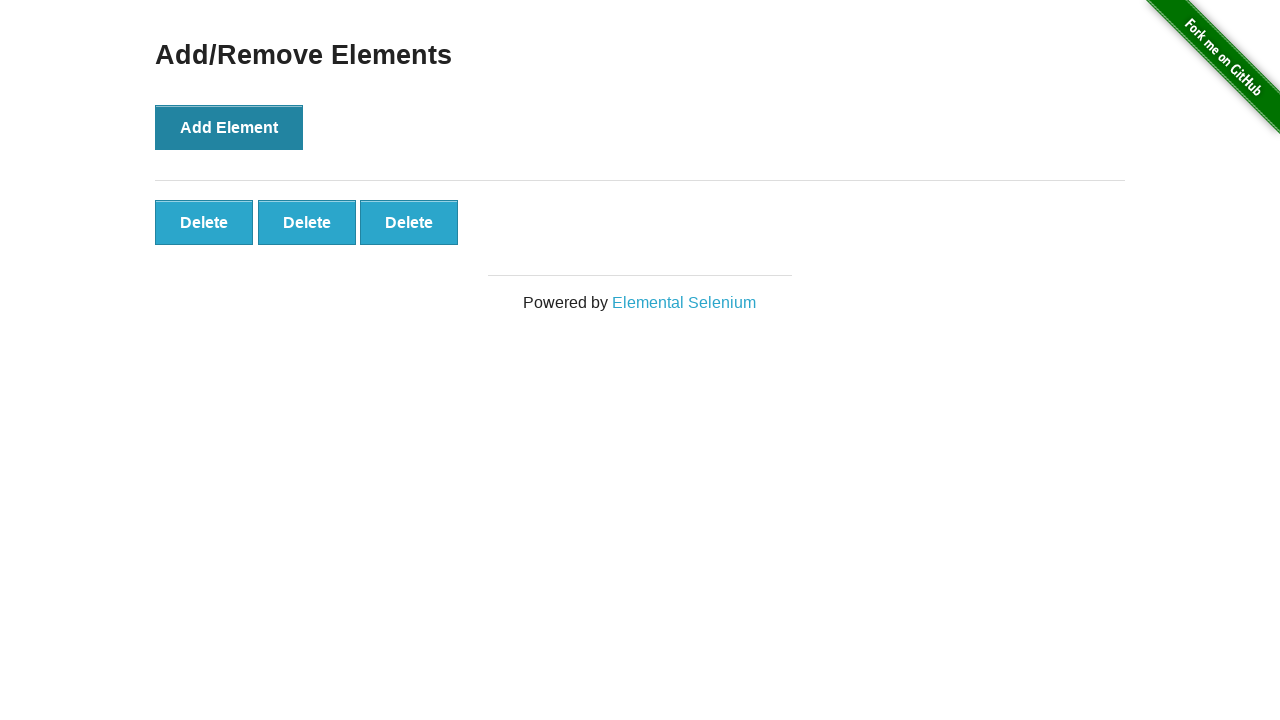

Verified delete buttons were created - 3rd delete button is now visible
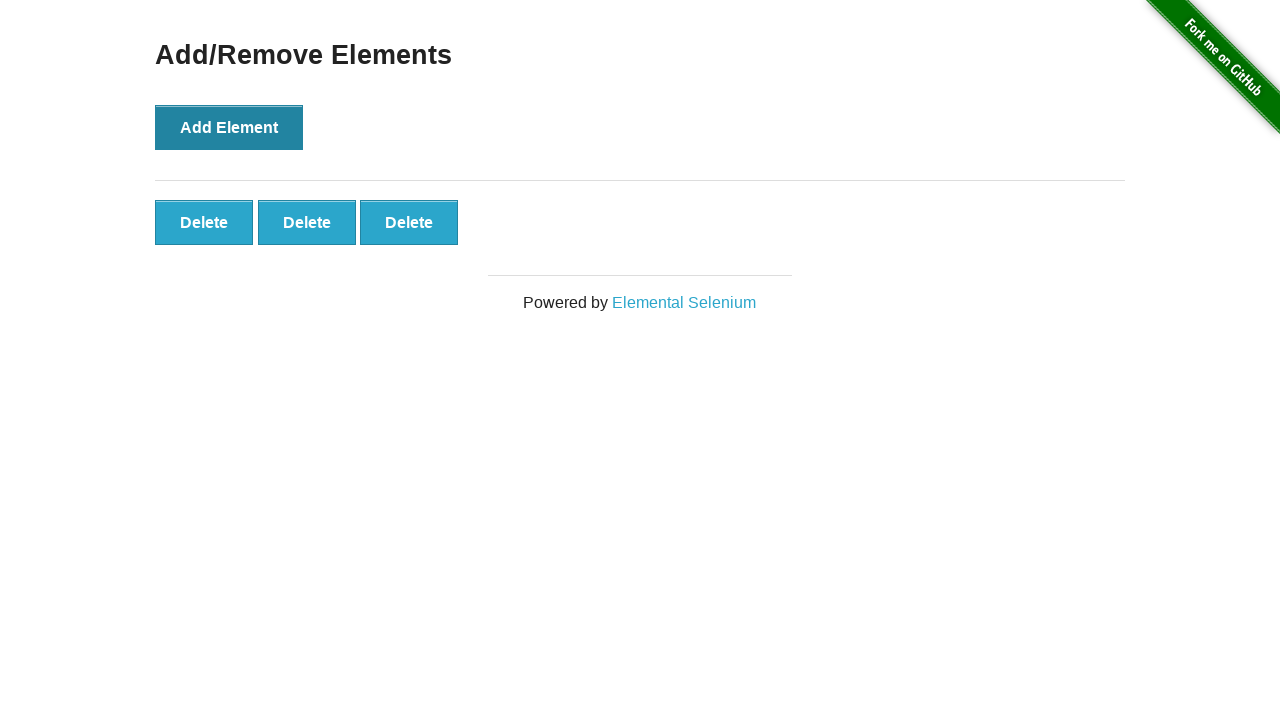

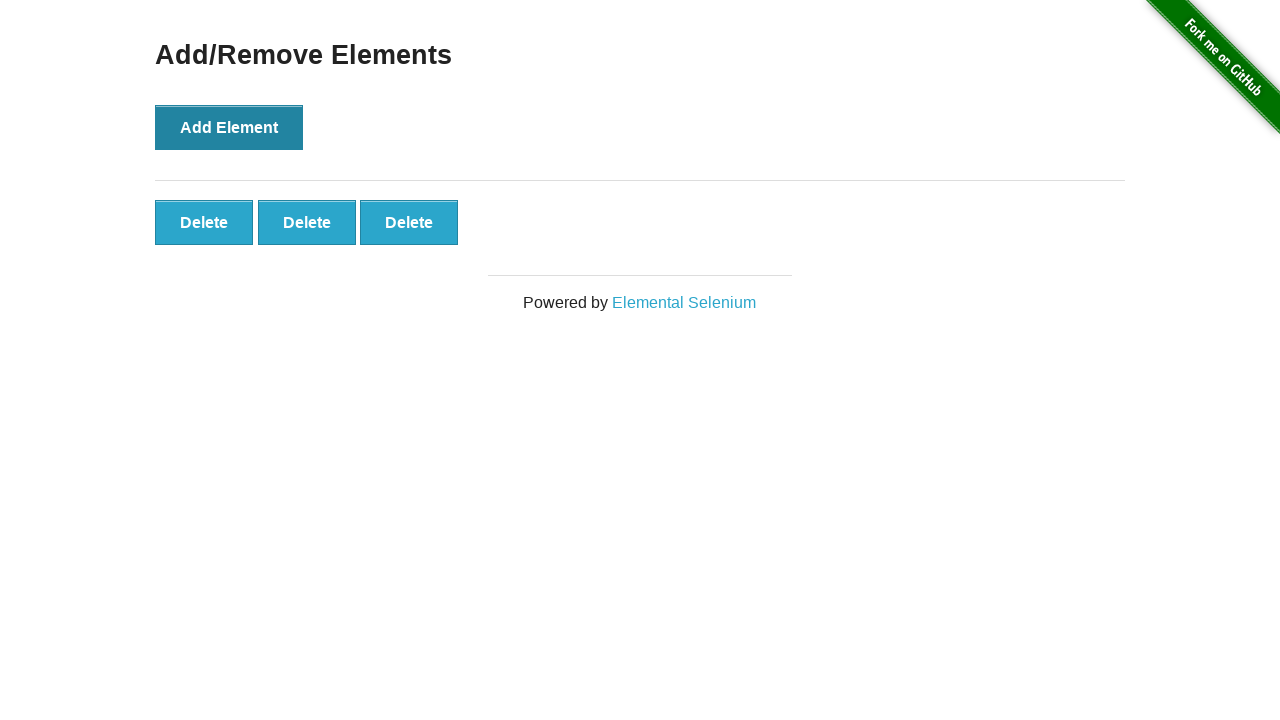